Tests e-commerce product search and cart functionality by searching for products starting with "ca", adding a product to cart, and verifying cart contents

Starting URL: https://rahulshettyacademy.com/seleniumPractise/#/

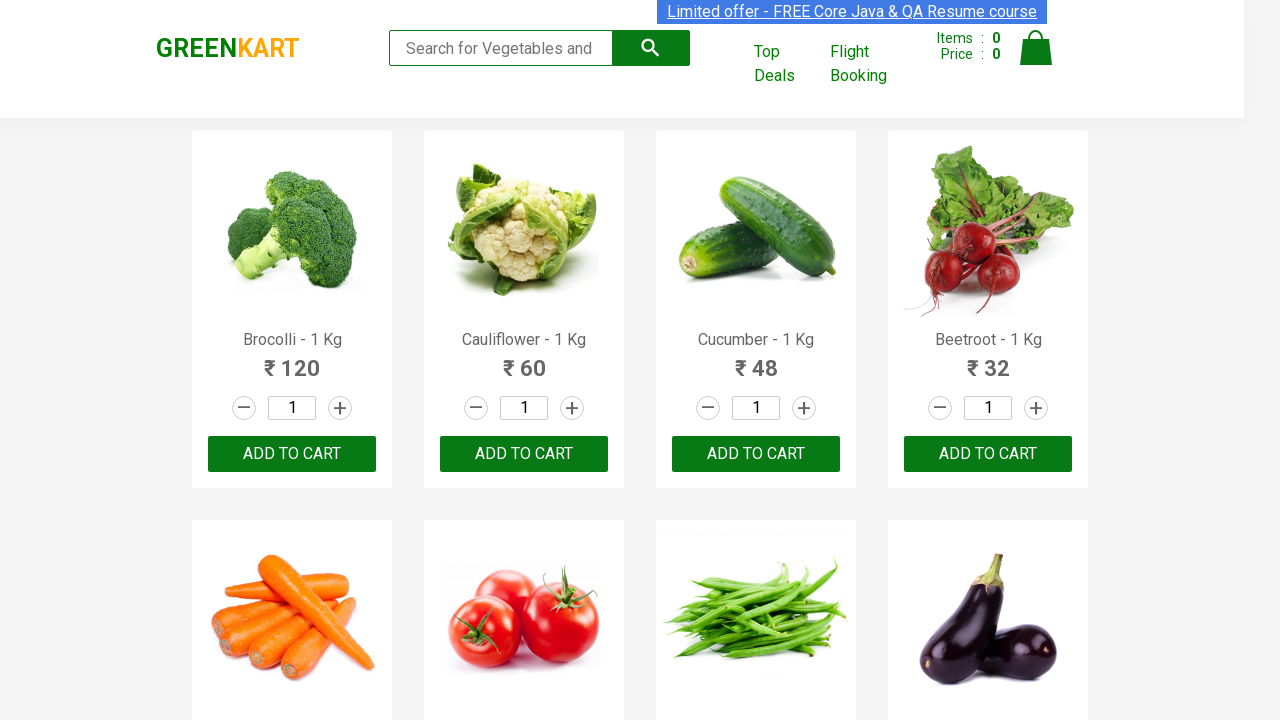

Filled search field with 'ca' to search for products on .search-keyword
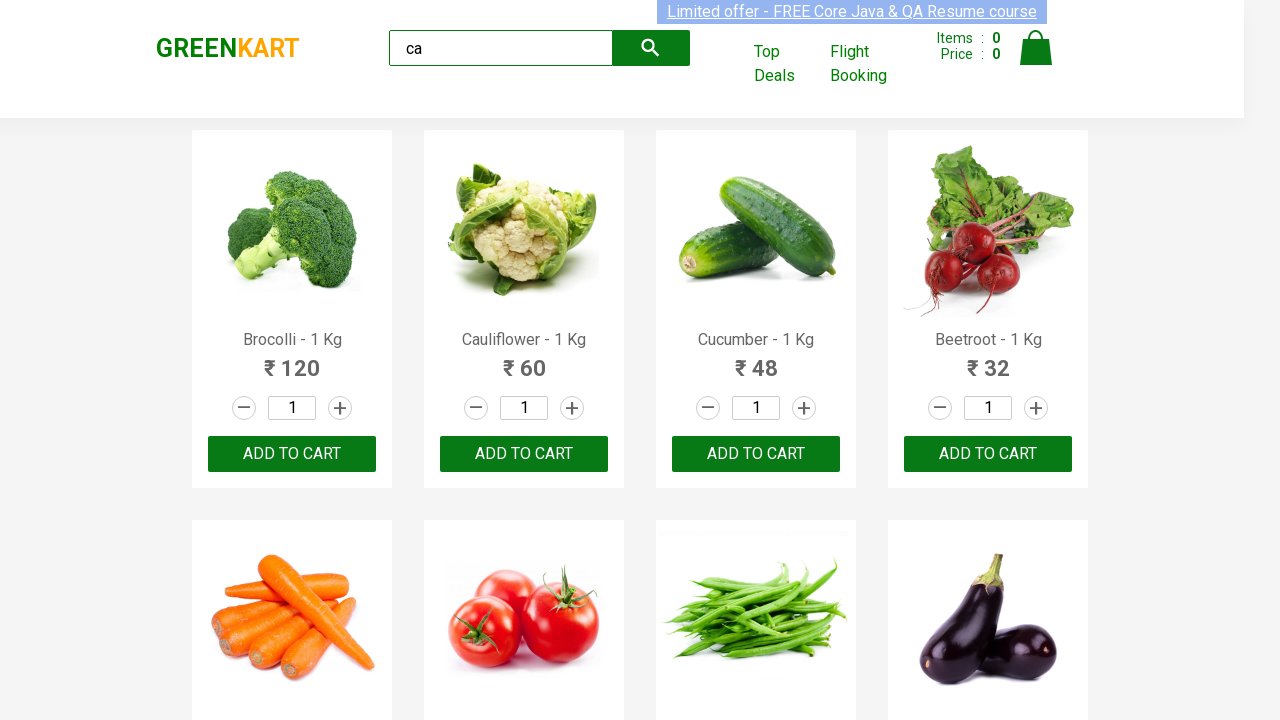

Waited 2 seconds for search results to filter
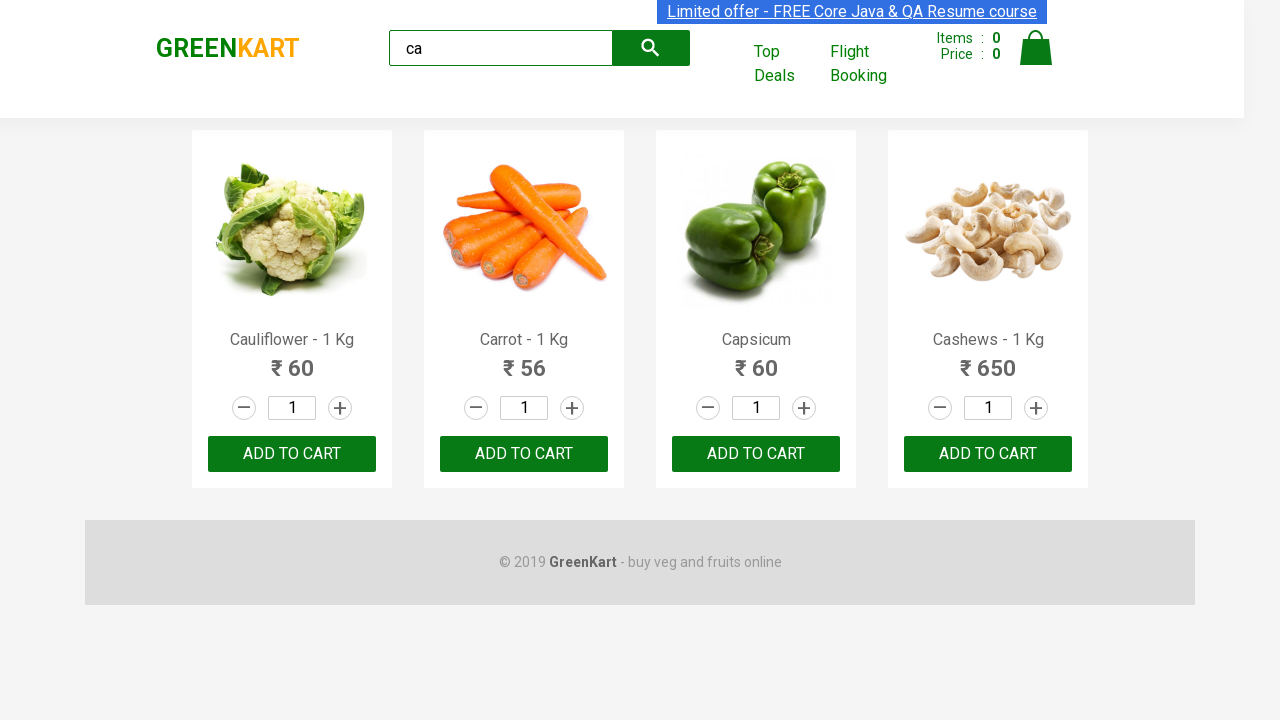

Waited for product elements to load
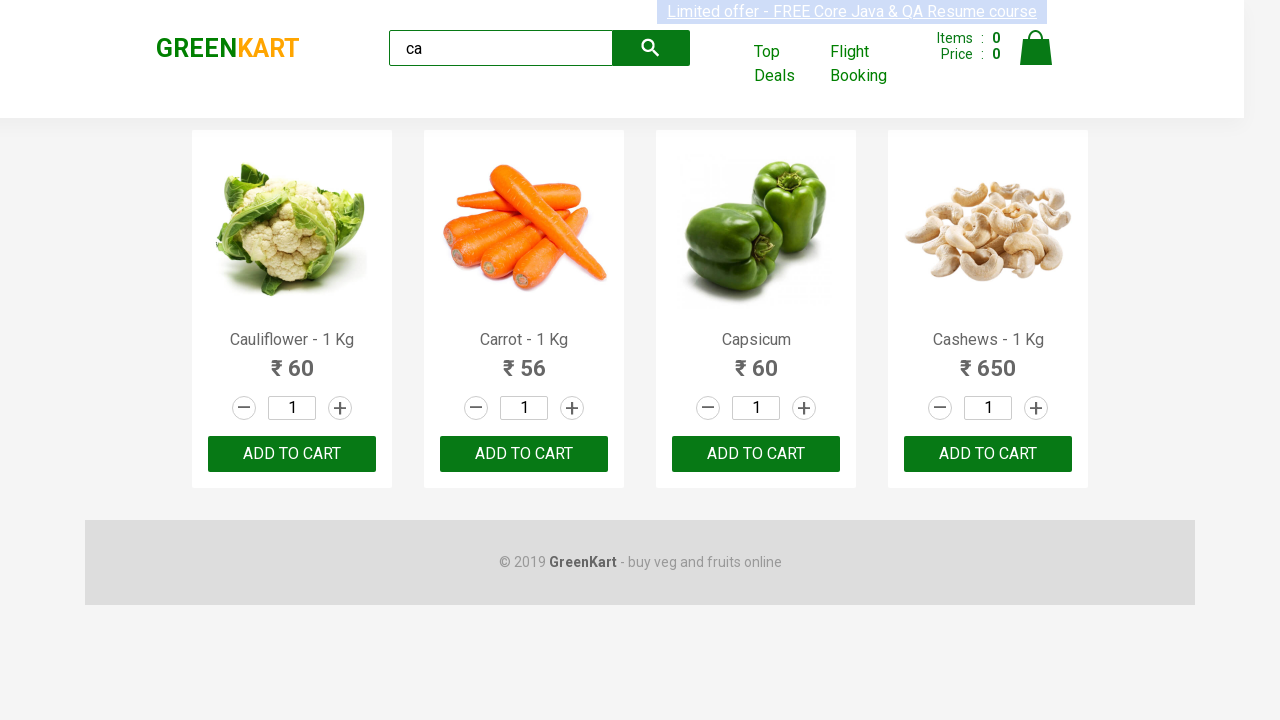

Verified that 4 products are displayed in search results
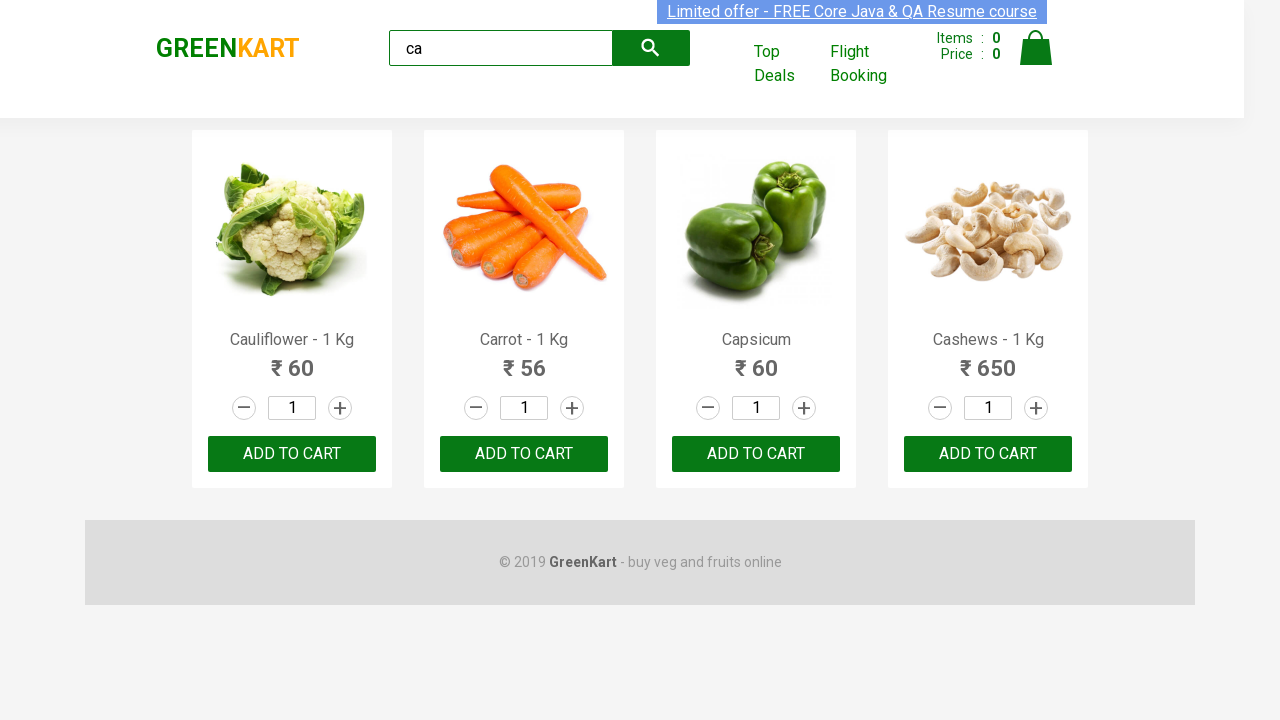

Clicked 'ADD TO CART' button on the second product (Carrot) at (524, 454) on .products .product >> nth=1 >> text=ADD TO CART
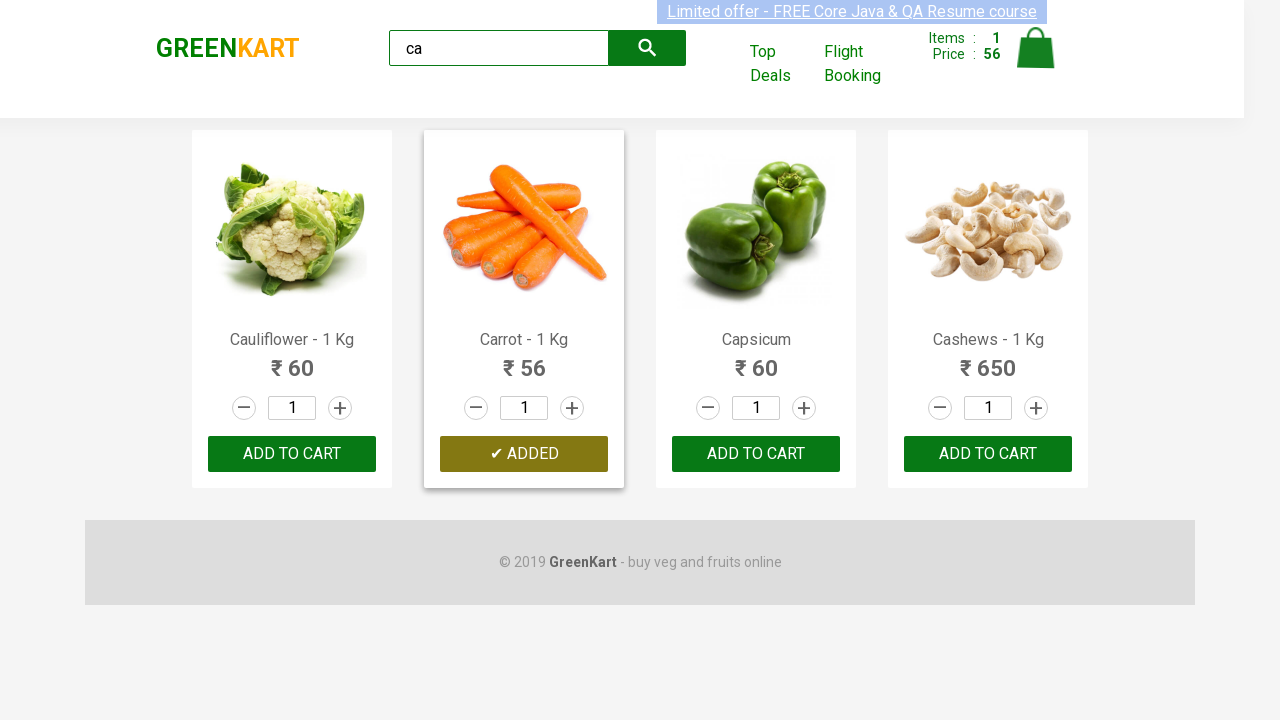

Clicked cart icon to open shopping cart at (1036, 48) on img[alt="Cart"]
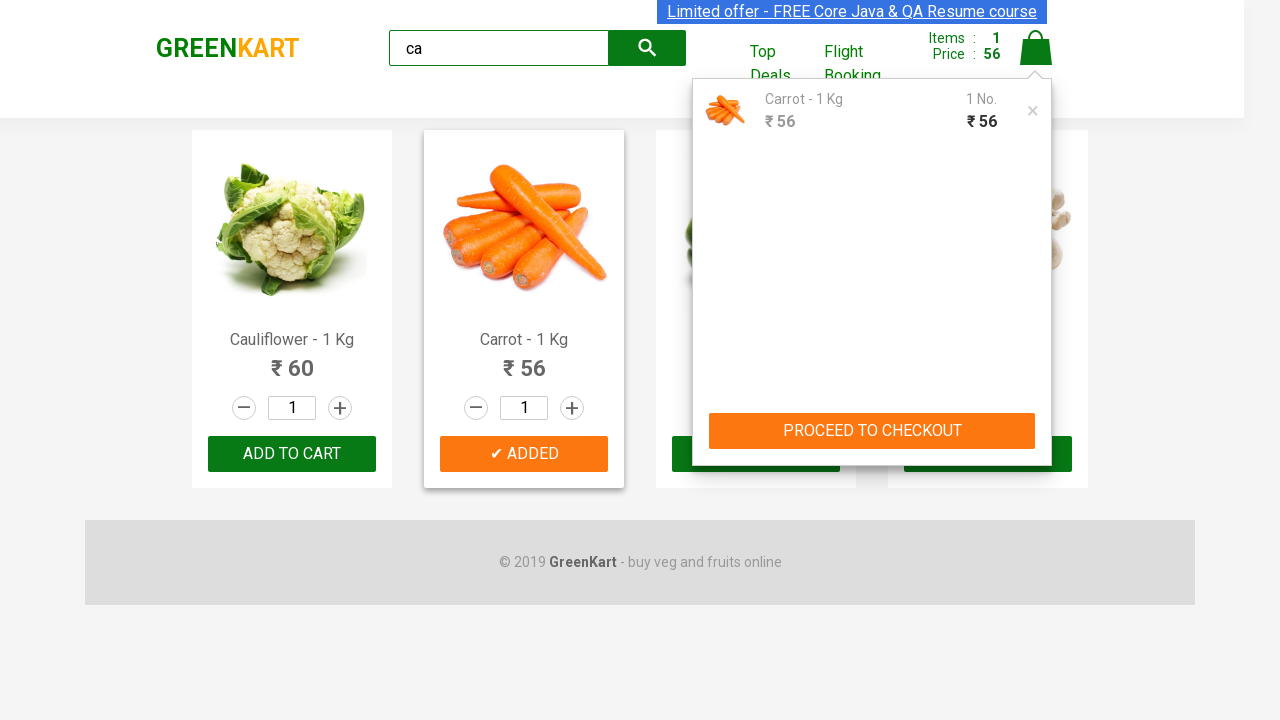

Waited 2 seconds for cart to fully open
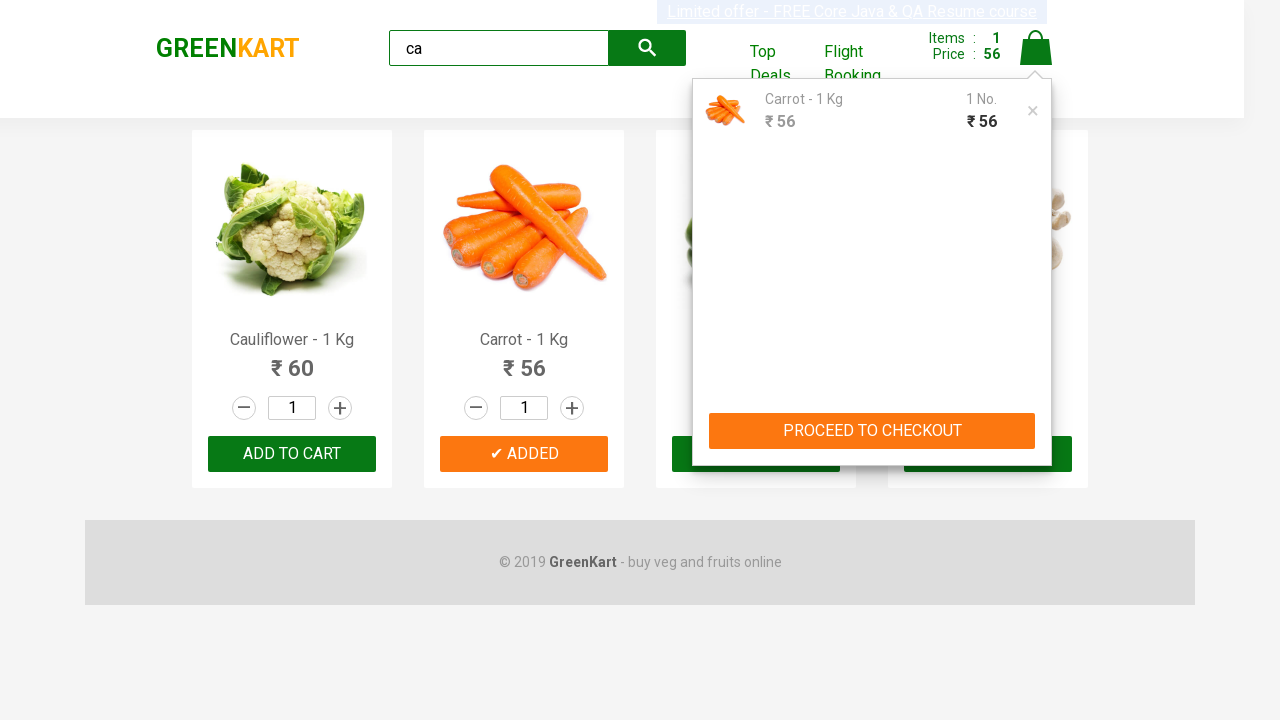

Verified that Carrot product is present in the shopping cart
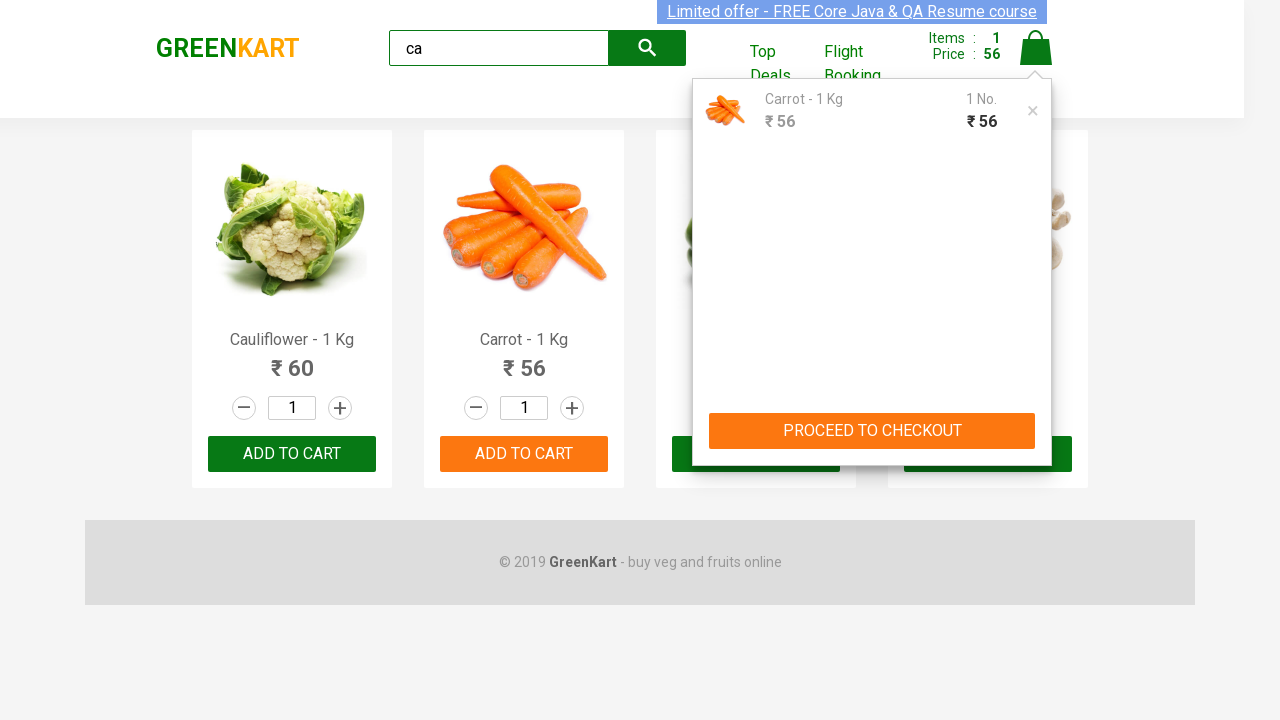

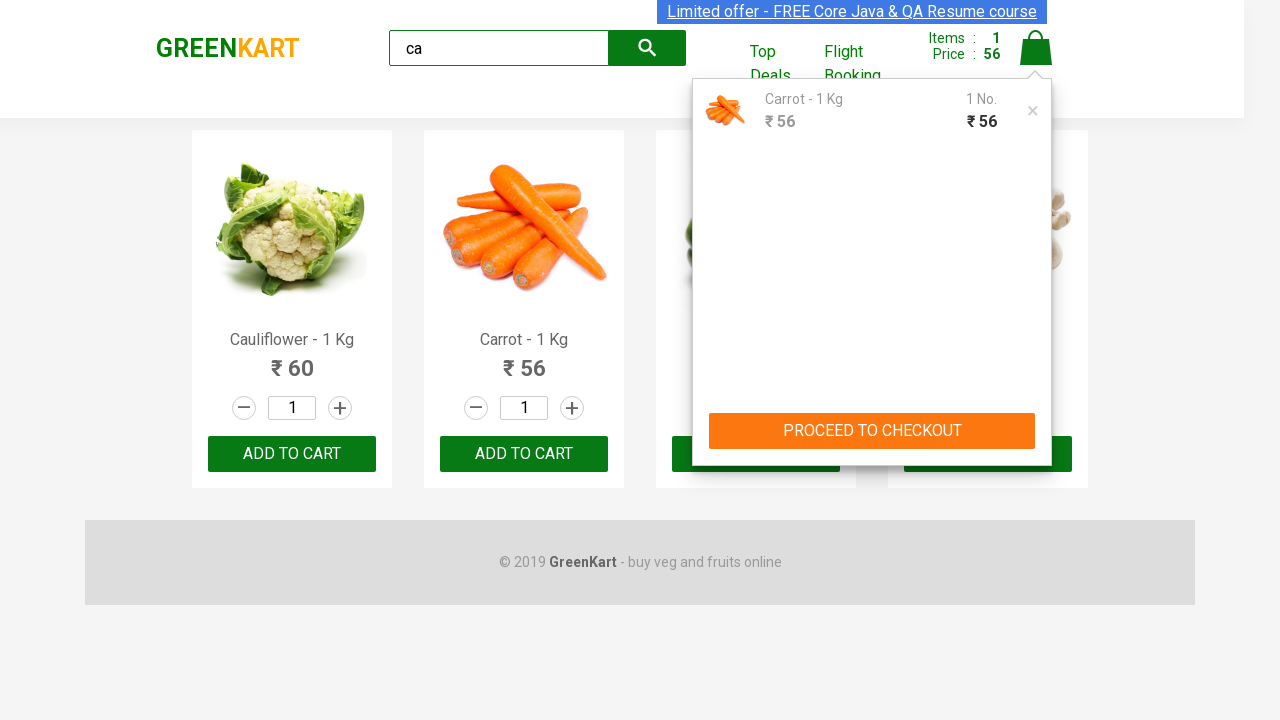